Tests the date picker functionality on DemoQA by selecting a specific date (February 13, 2024) using month, year dropdowns and day selection, then verifies the date is correctly displayed in the input field.

Starting URL: https://demoqa.com/date-picker

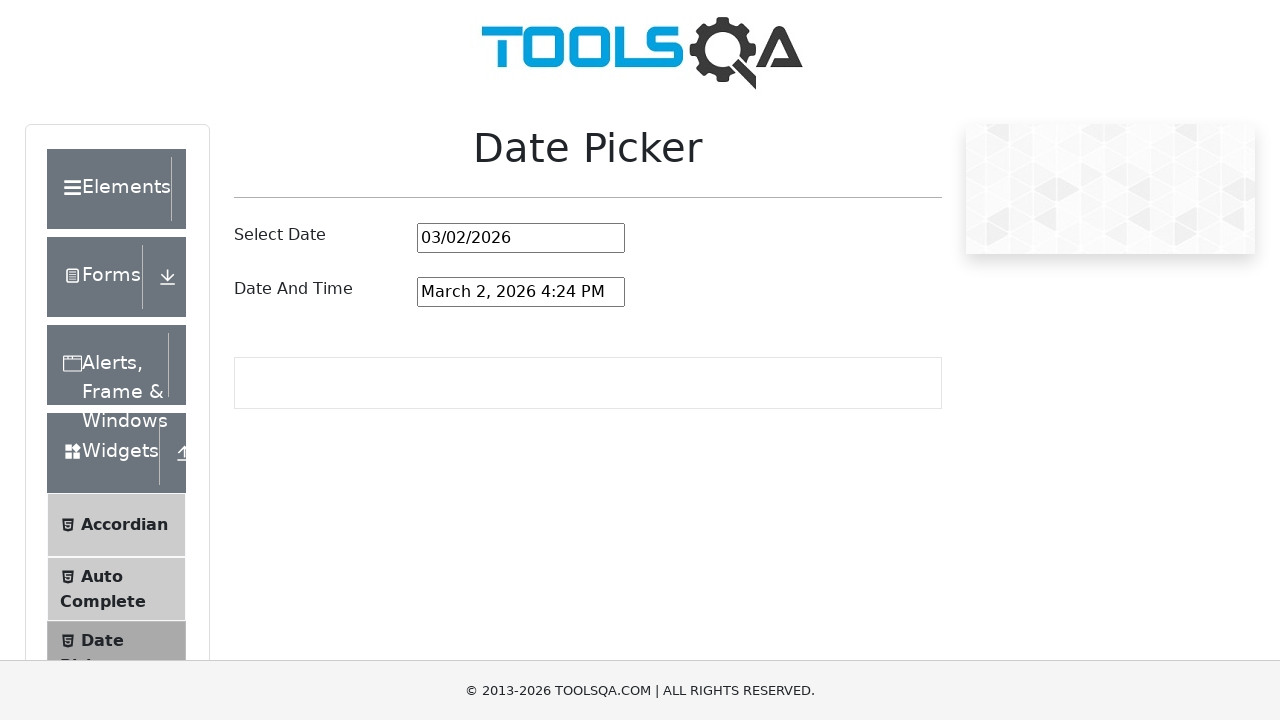

Clicked on date picker input to open calendar at (521, 238) on xpath=//*[@id="datePickerMonthYearInput"]
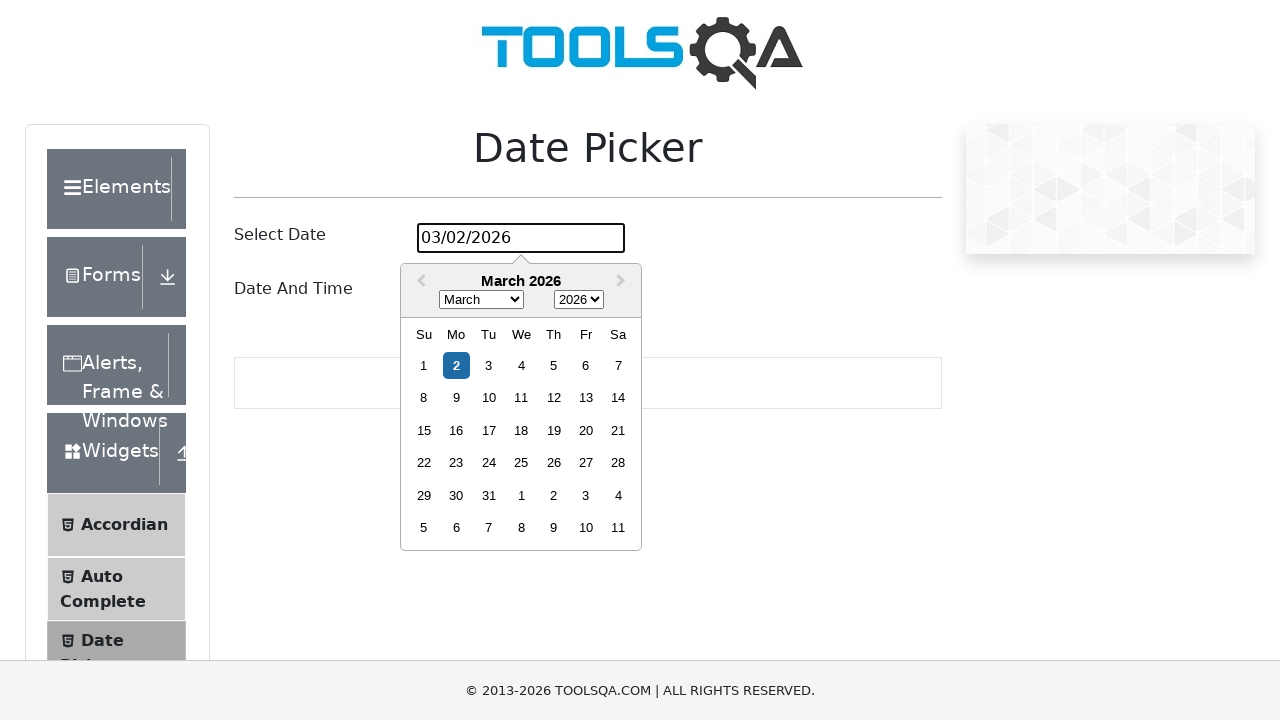

Selected February from month dropdown on xpath=//*[@class="react-datepicker__month-select"]
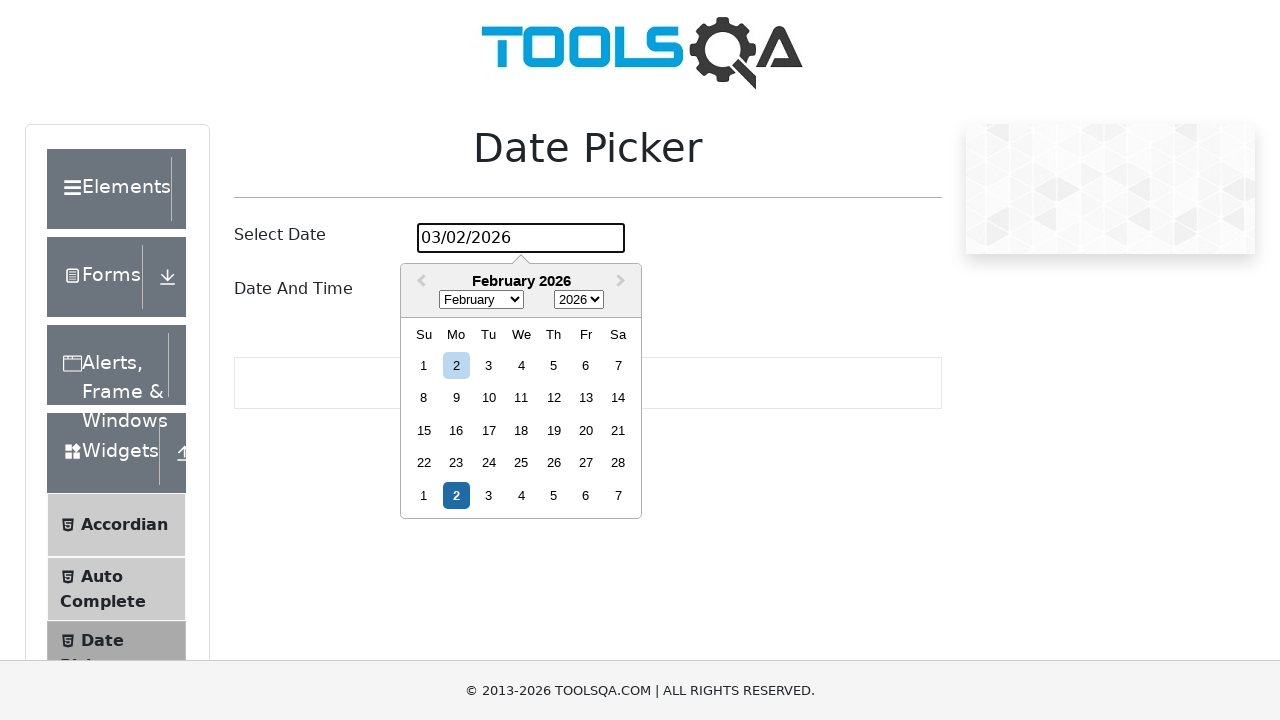

Selected 2024 from year dropdown on xpath=//*[@class="react-datepicker__year-select"]
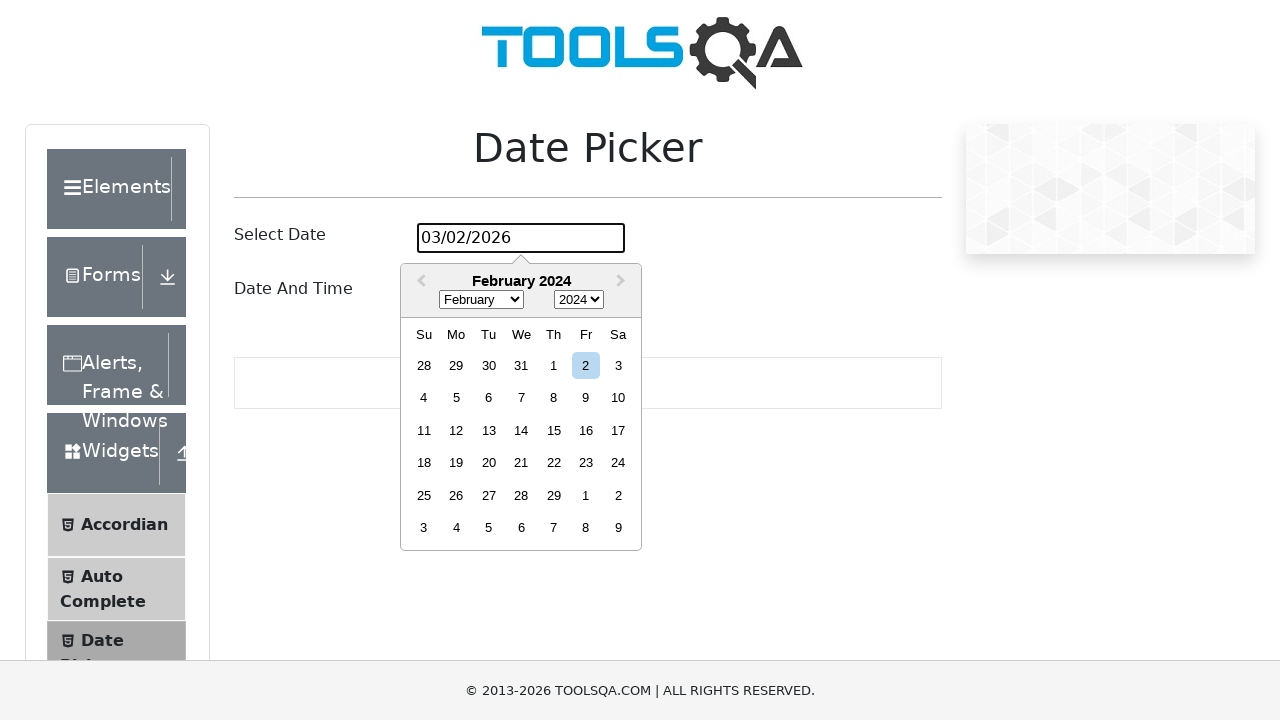

Clicked on day 13 in the calendar at (489, 430) on xpath=//*[contains(@class,"datepicker__day") and not(contains(@class, "outside-m
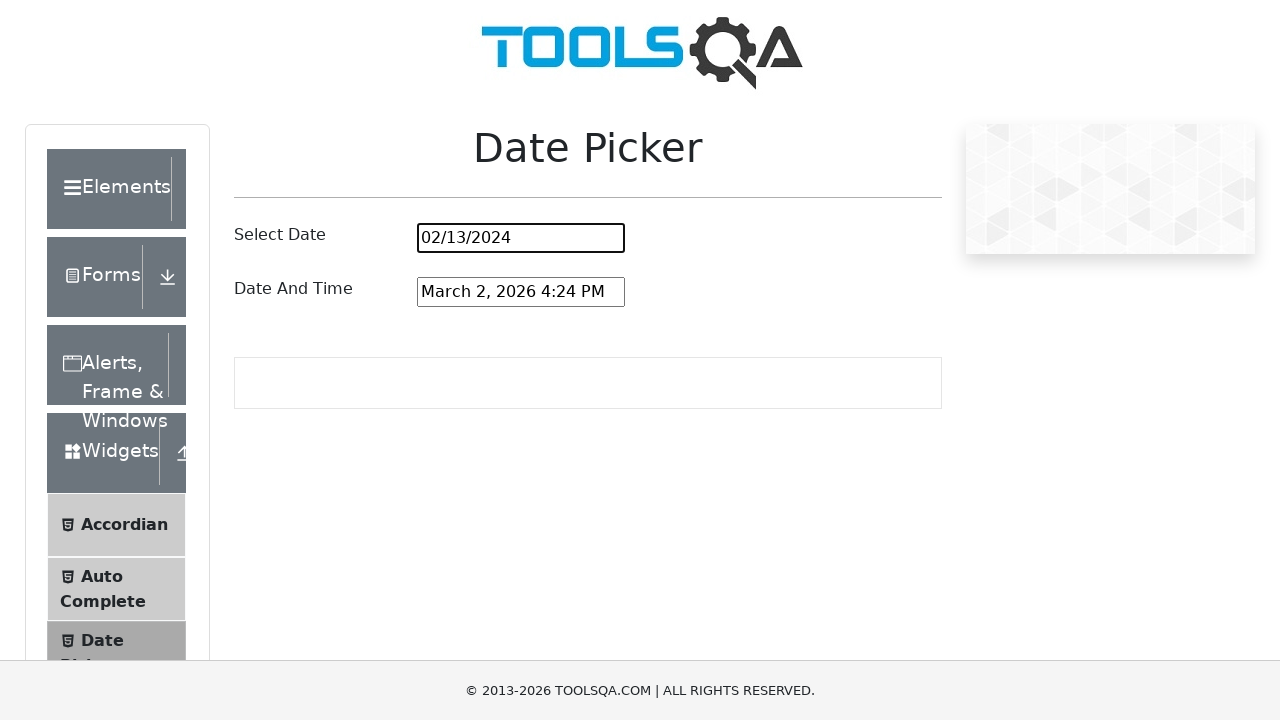

Verified that date picker input contains the expected date: 02/13/2024
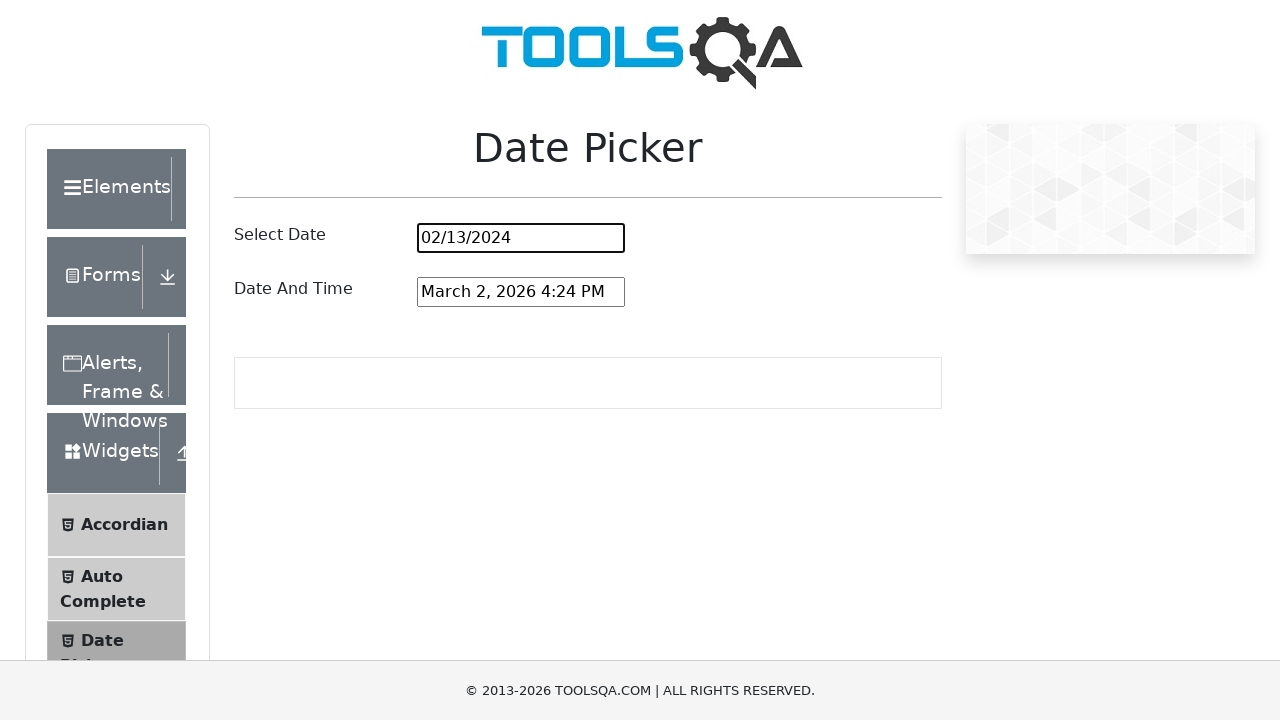

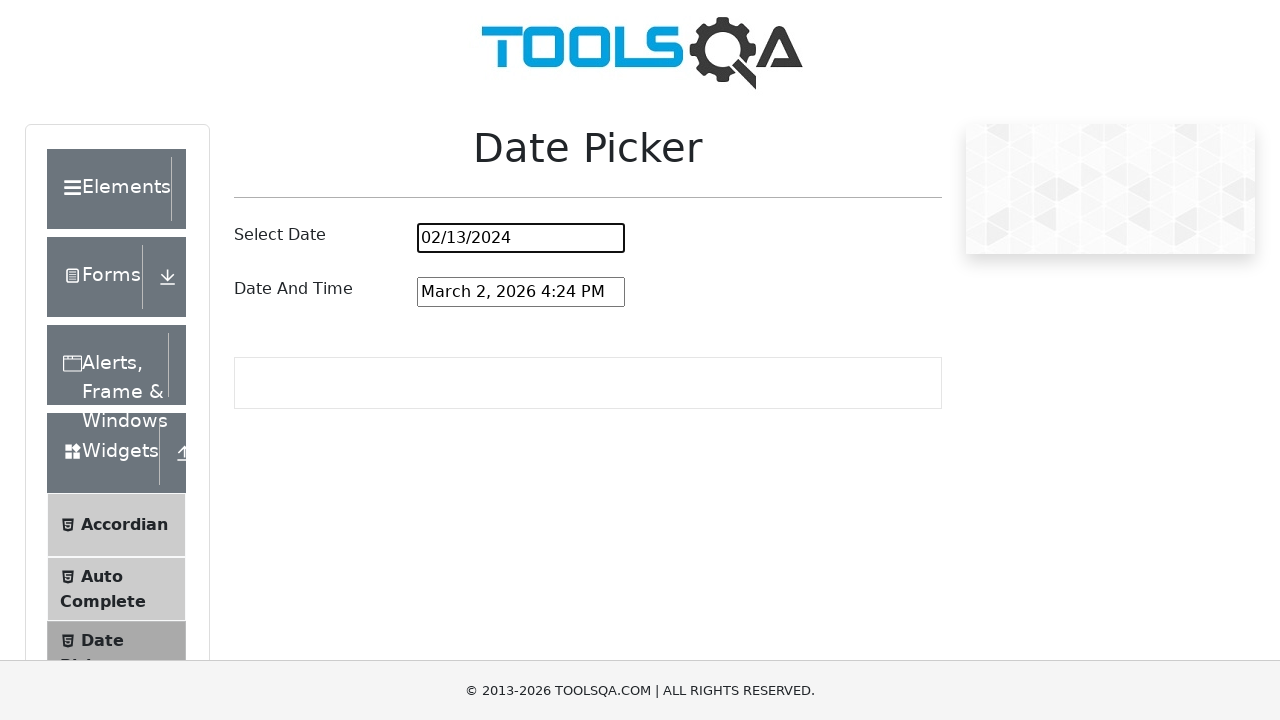